Tests the add/remove elements functionality by clicking the Add Element button, verifying the Delete button appears, clicking Delete, and verifying the page heading remains visible.

Starting URL: https://the-internet.herokuapp.com/add_remove_elements/

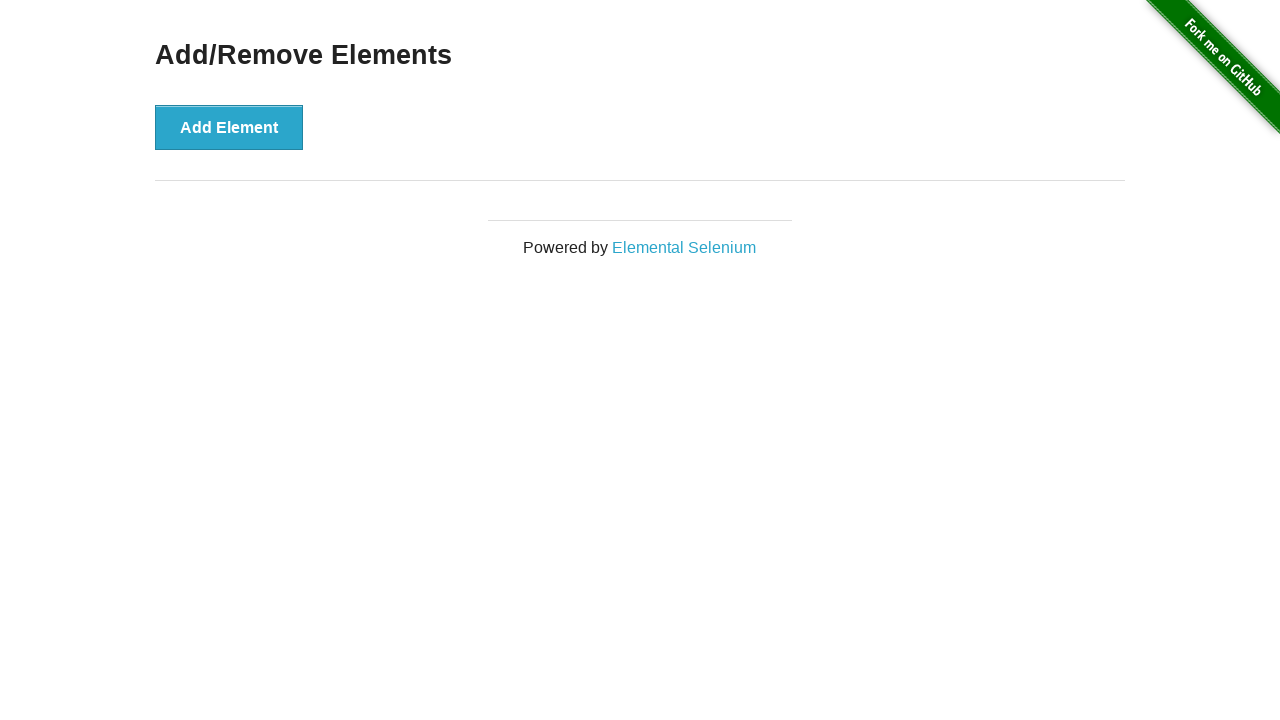

Clicked the Add Element button at (229, 127) on button[onclick='addElement()']
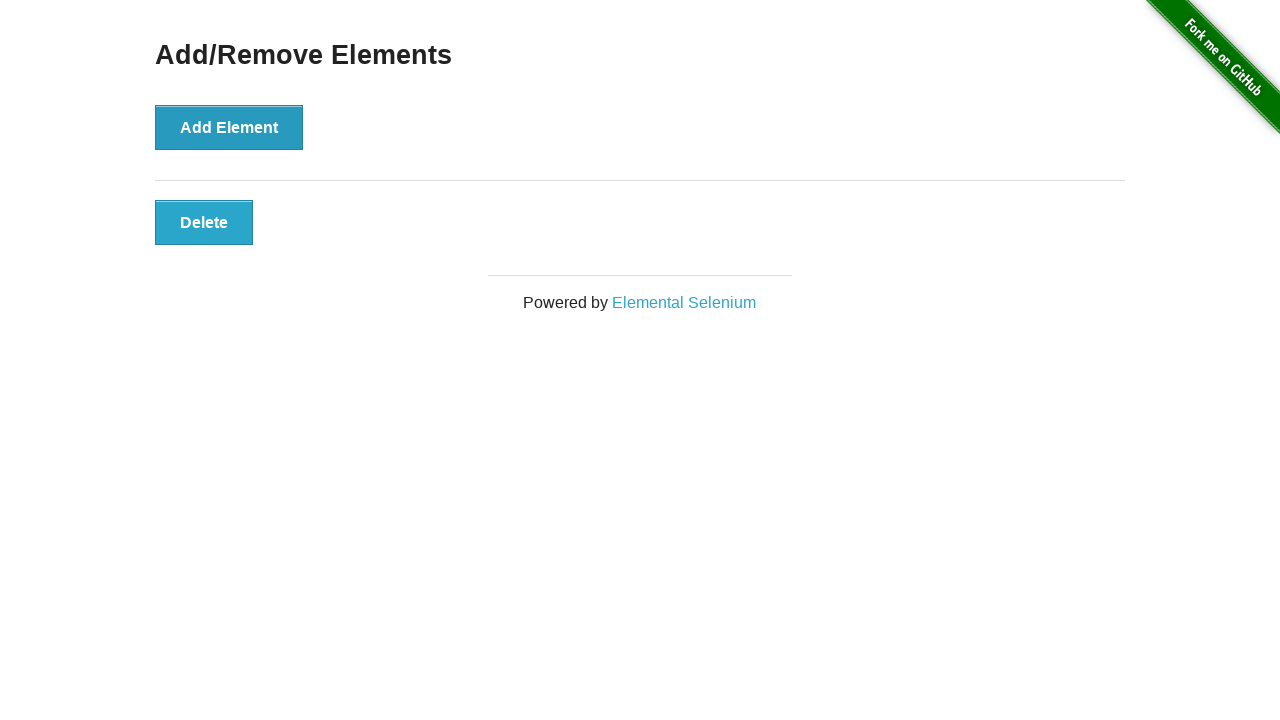

Verified Delete button is visible after element added
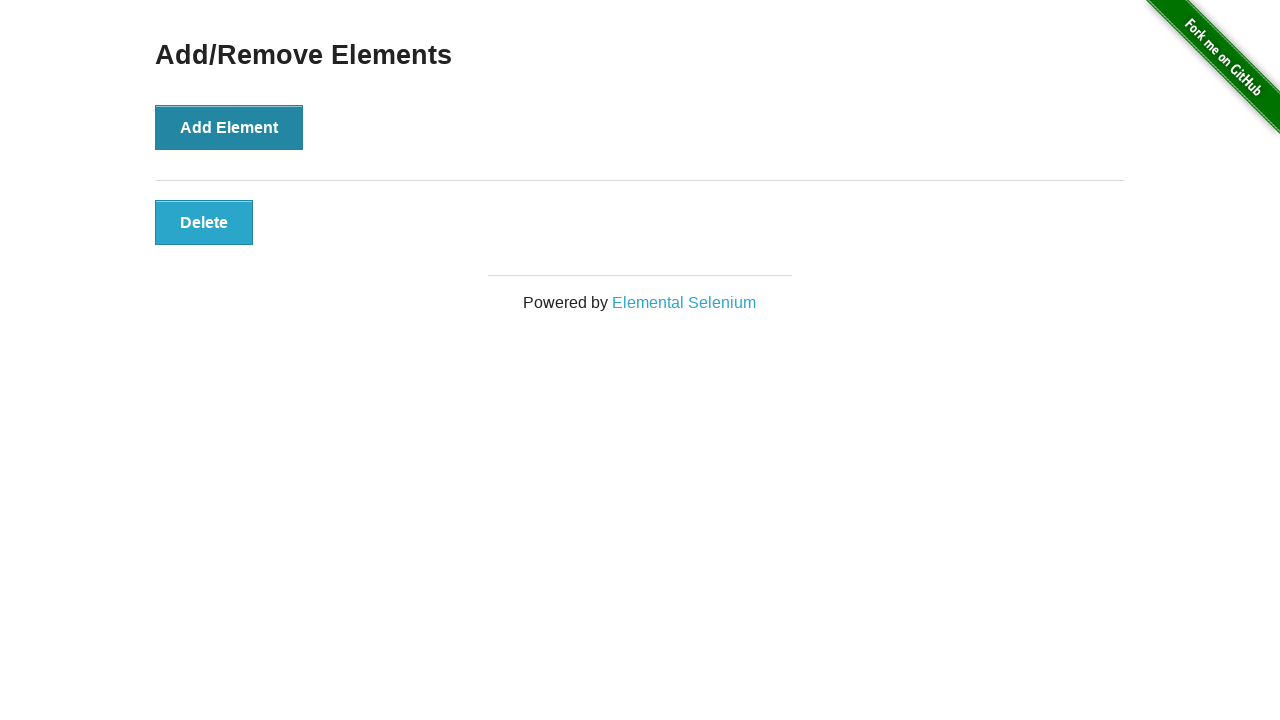

Clicked the Delete button to remove element at (204, 222) on button.added-manually
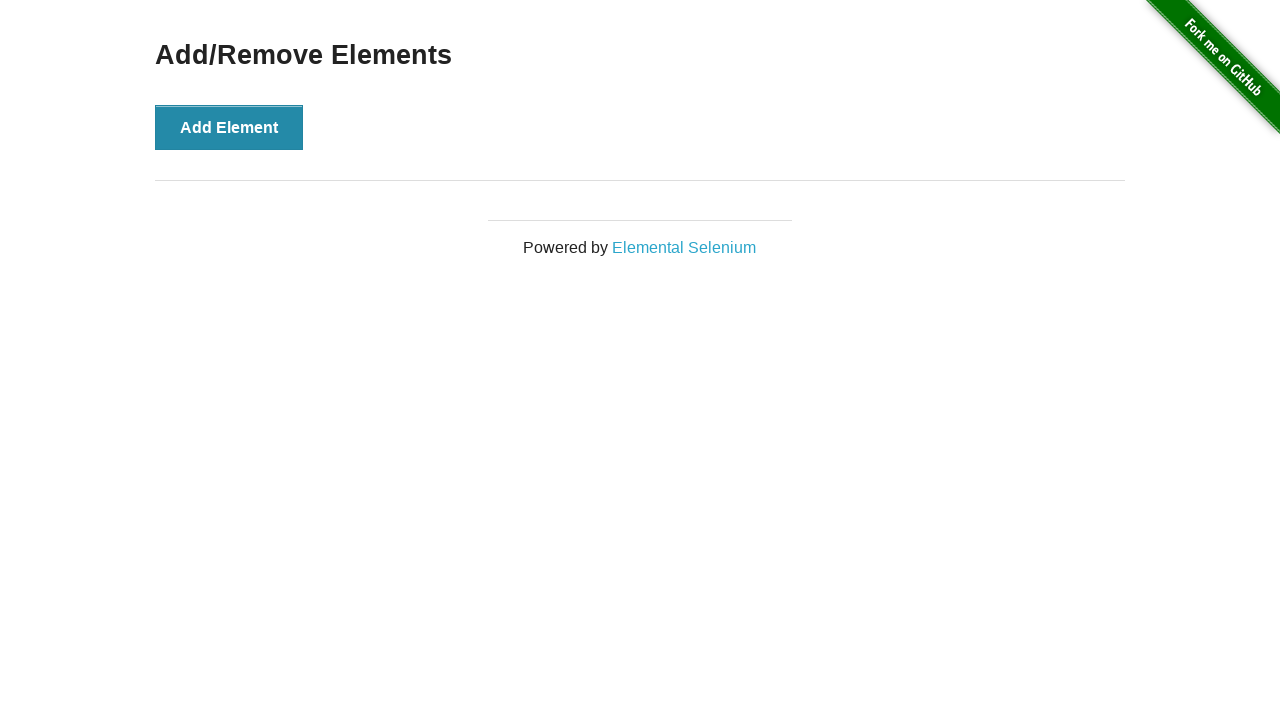

Waited 500ms for delete action to complete
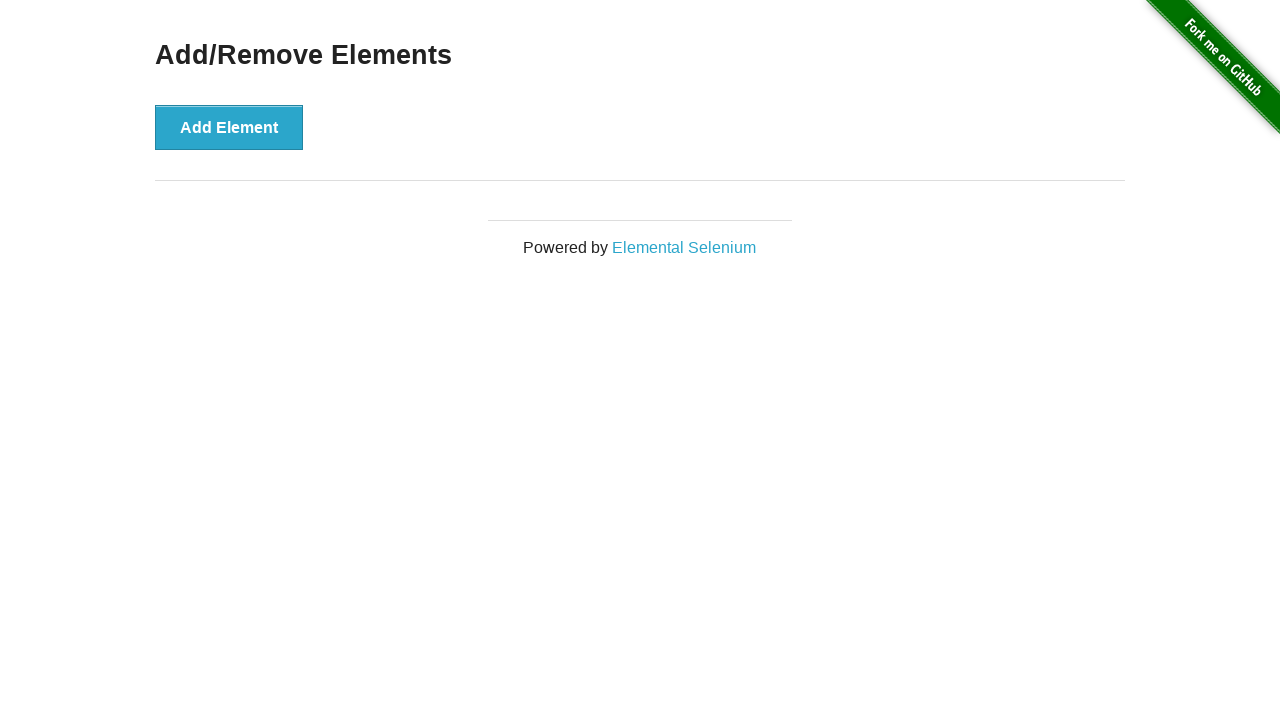

Verified Add/Remove Elements heading remains visible after deletion
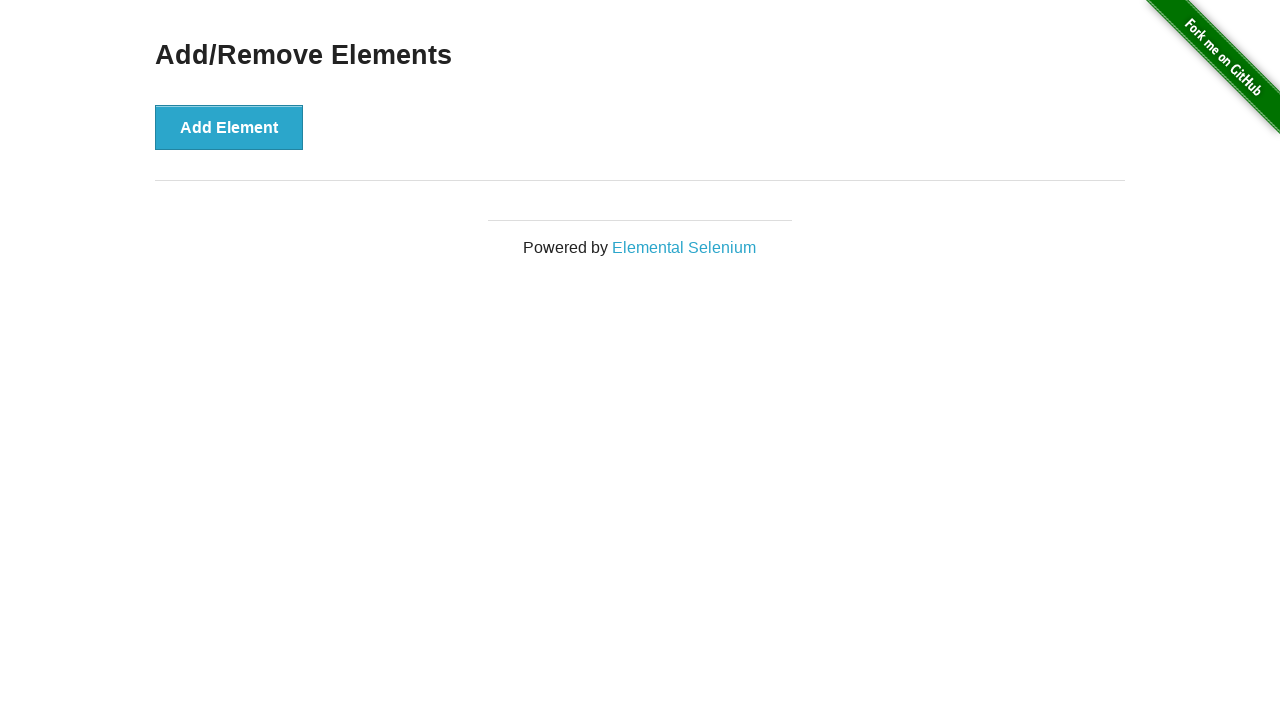

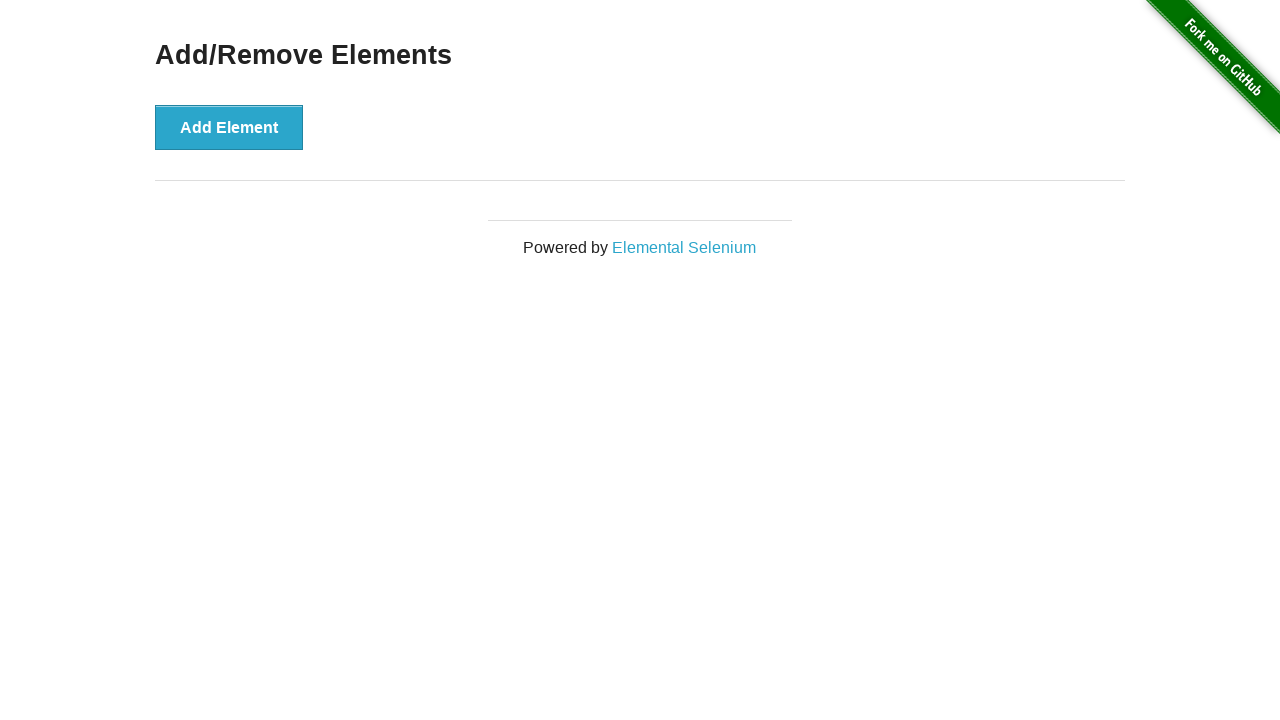